Opens two news websites (Walla and Ynet) in different browsers

Starting URL: https://www.walla.co.il/

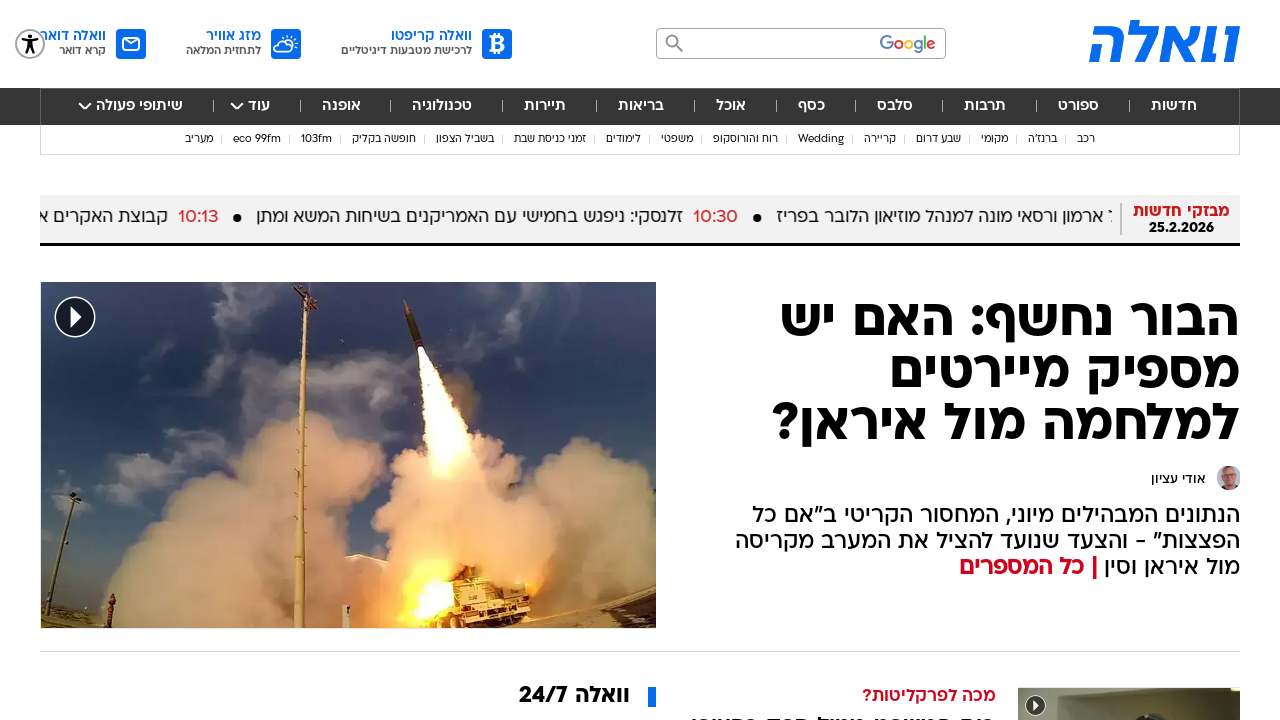

Navigated to Ynet website (https://www.ynet.co.il)
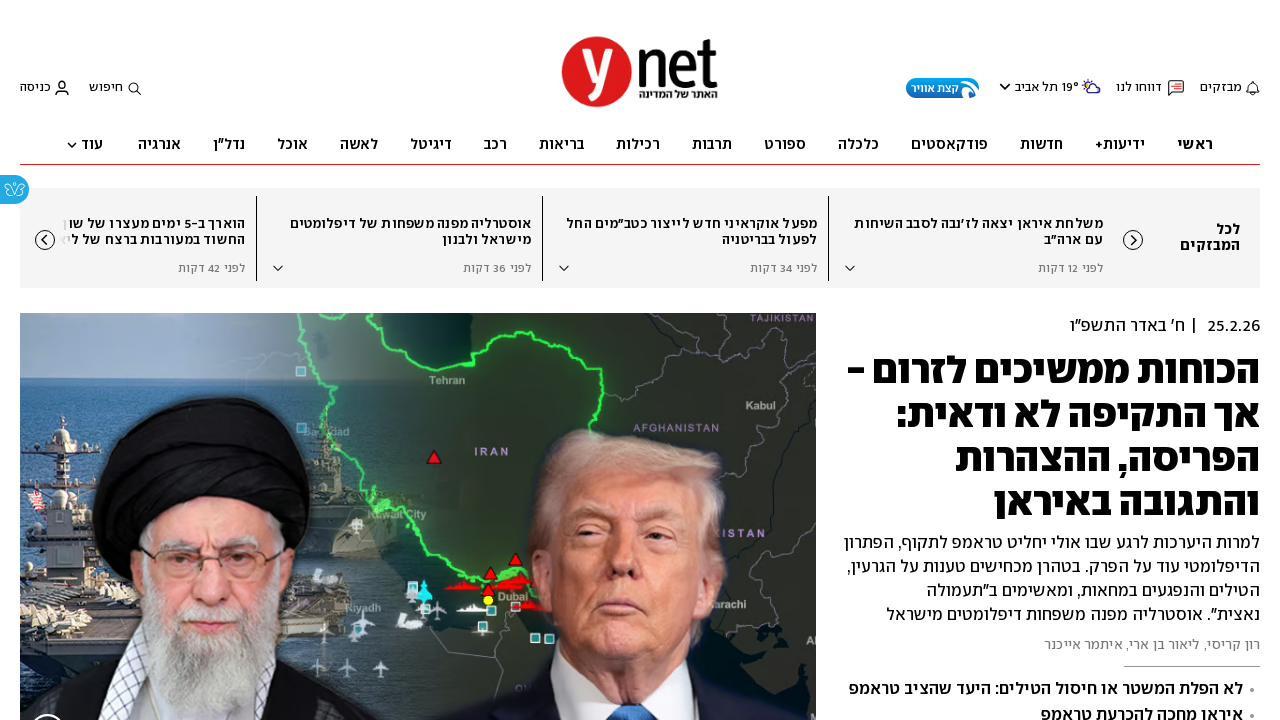

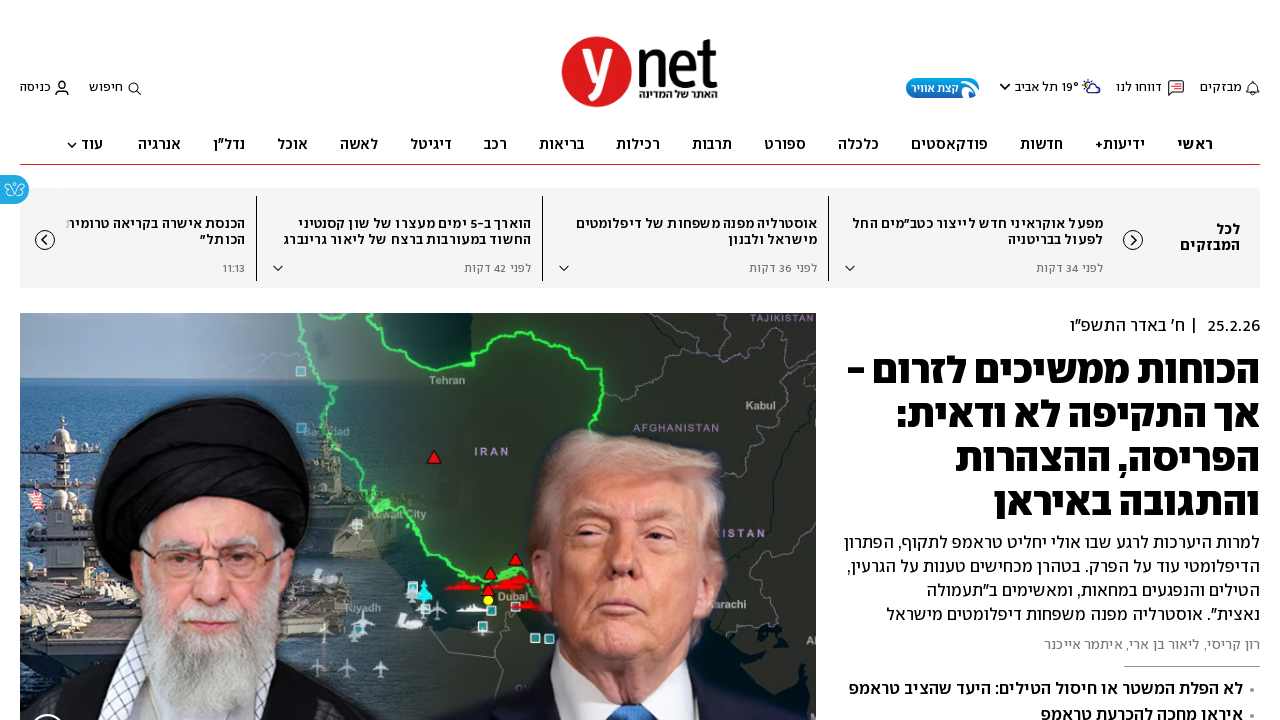